Tests email newsletter subscription form by entering an email and clicking submit

Starting URL: https://chadd.org/for-adults/overview/

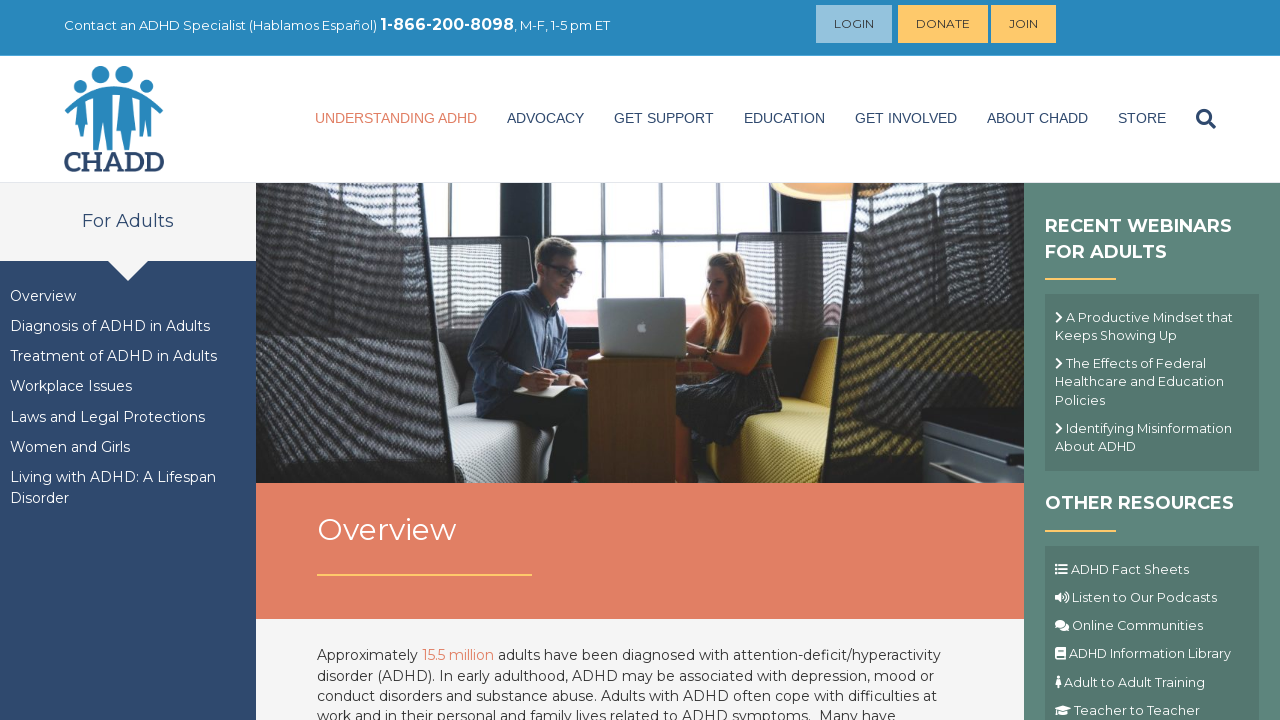

Navigated to CHADD adults overview page
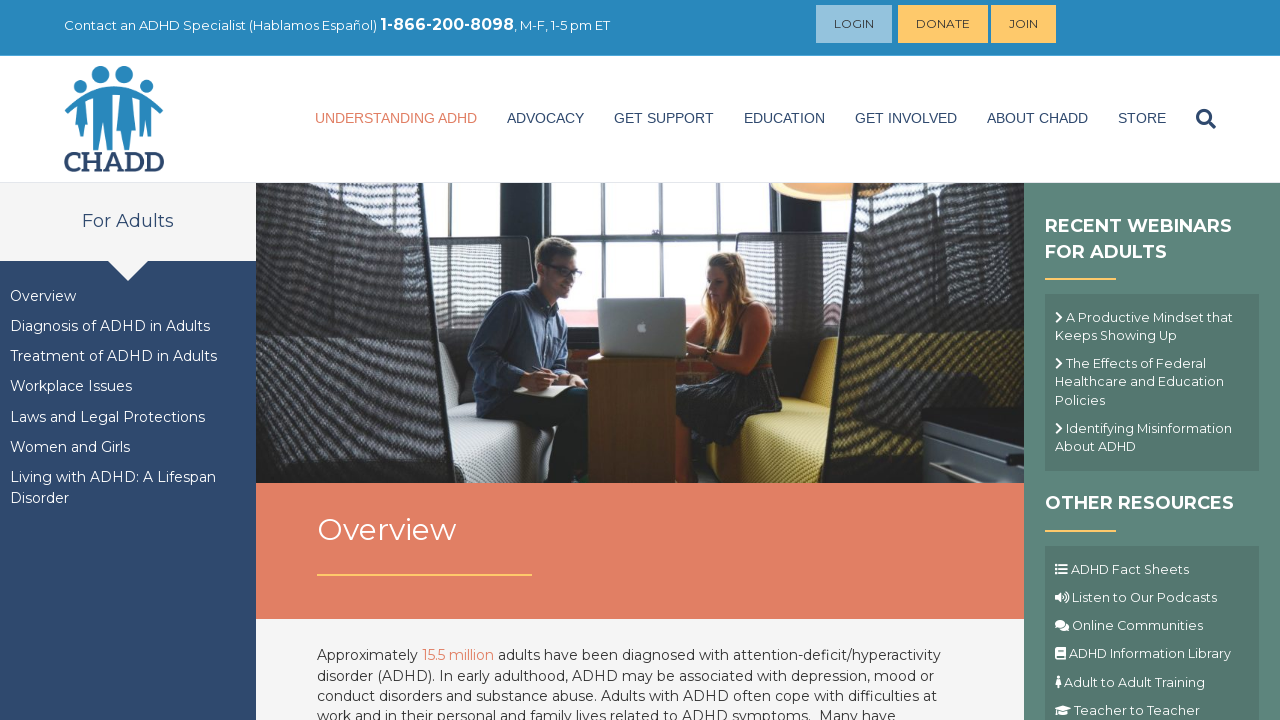

Filled email field with testuser847@example.com on input[name='EMAIL']
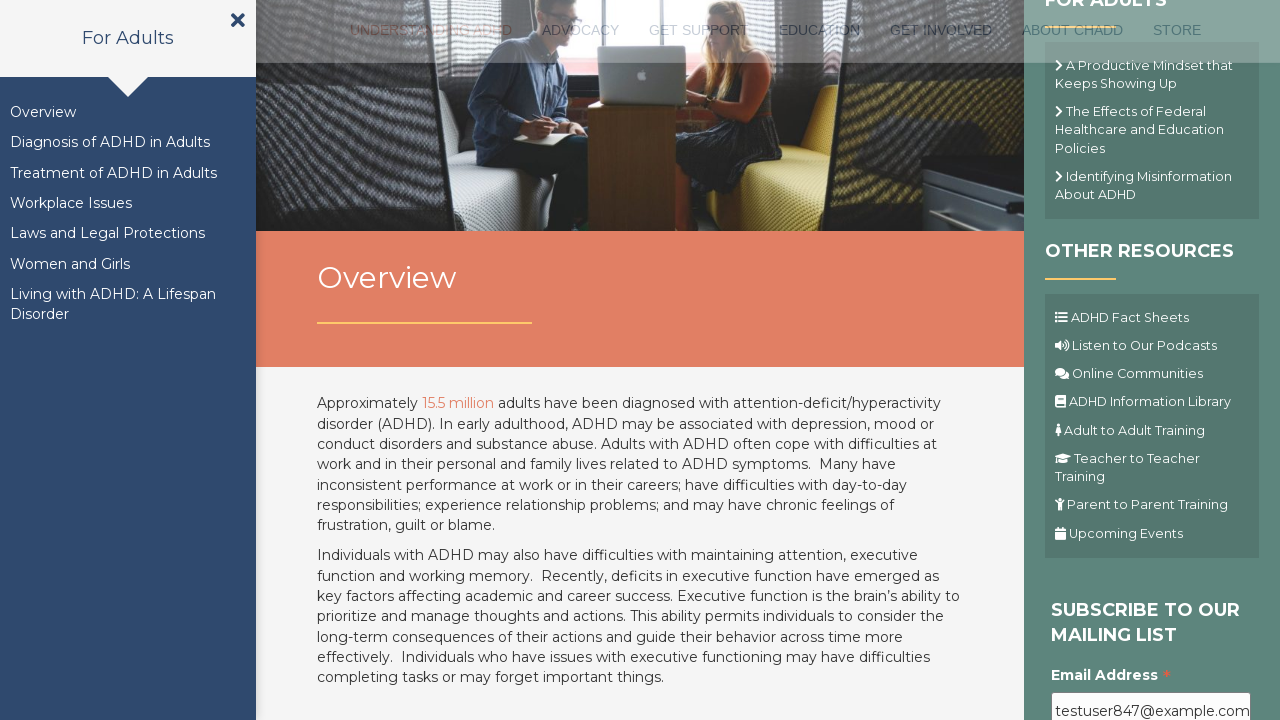

Clicked submit button to subscribe to newsletter at (1111, 361) on .button
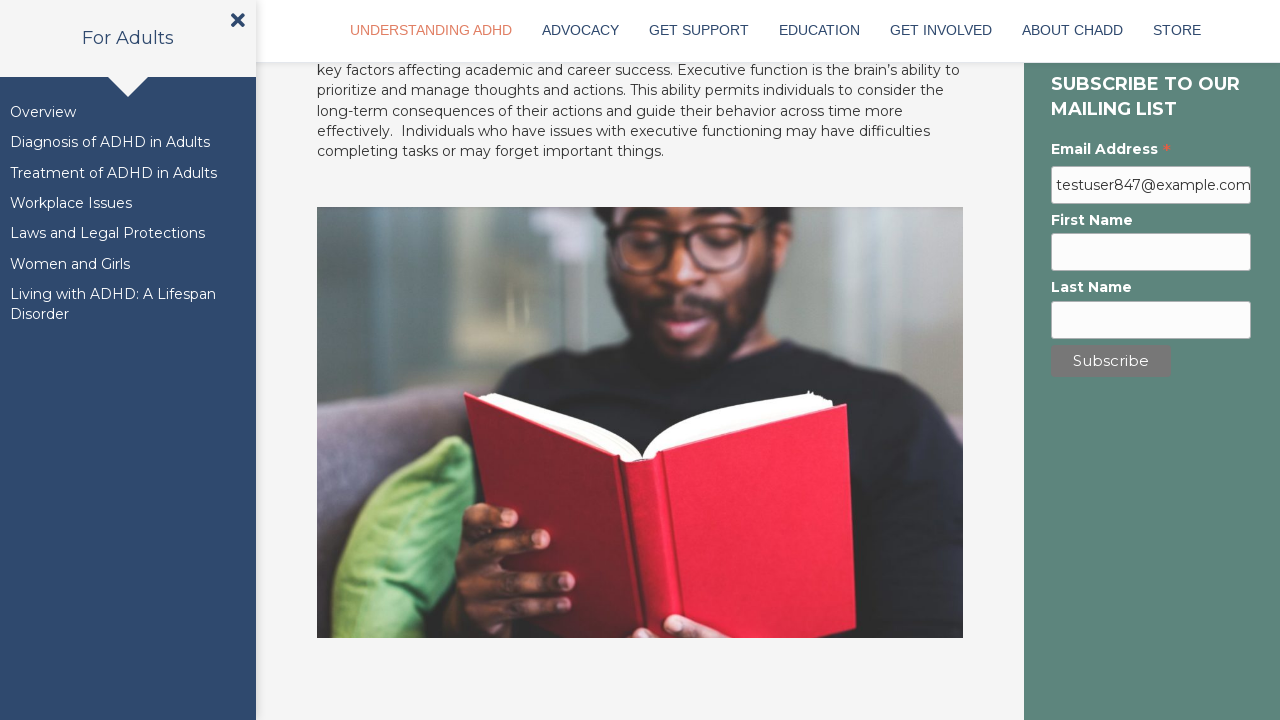

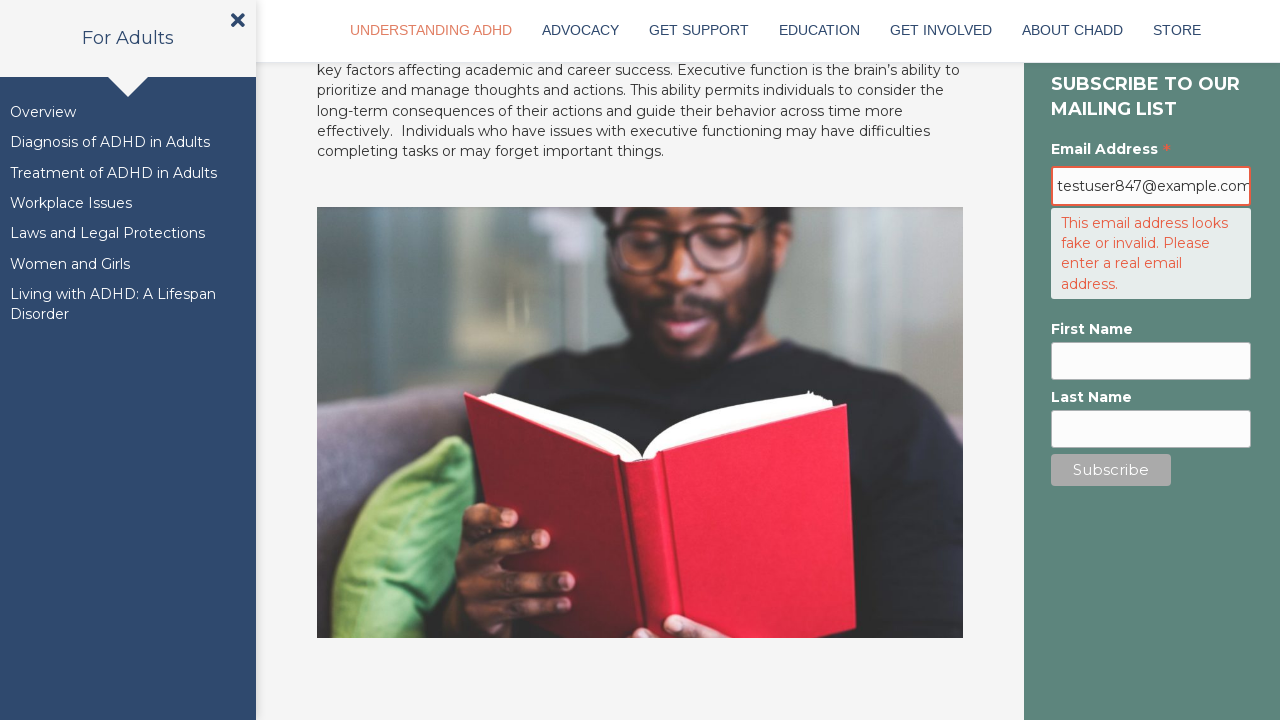